Tests scrolling from a footer element with a vertical offset to reveal a nested checkbox in an iframe

Starting URL: https://selenium.dev/selenium/web/scrolling_tests/frame_with_nested_scrolling_frame_out_of_view.html

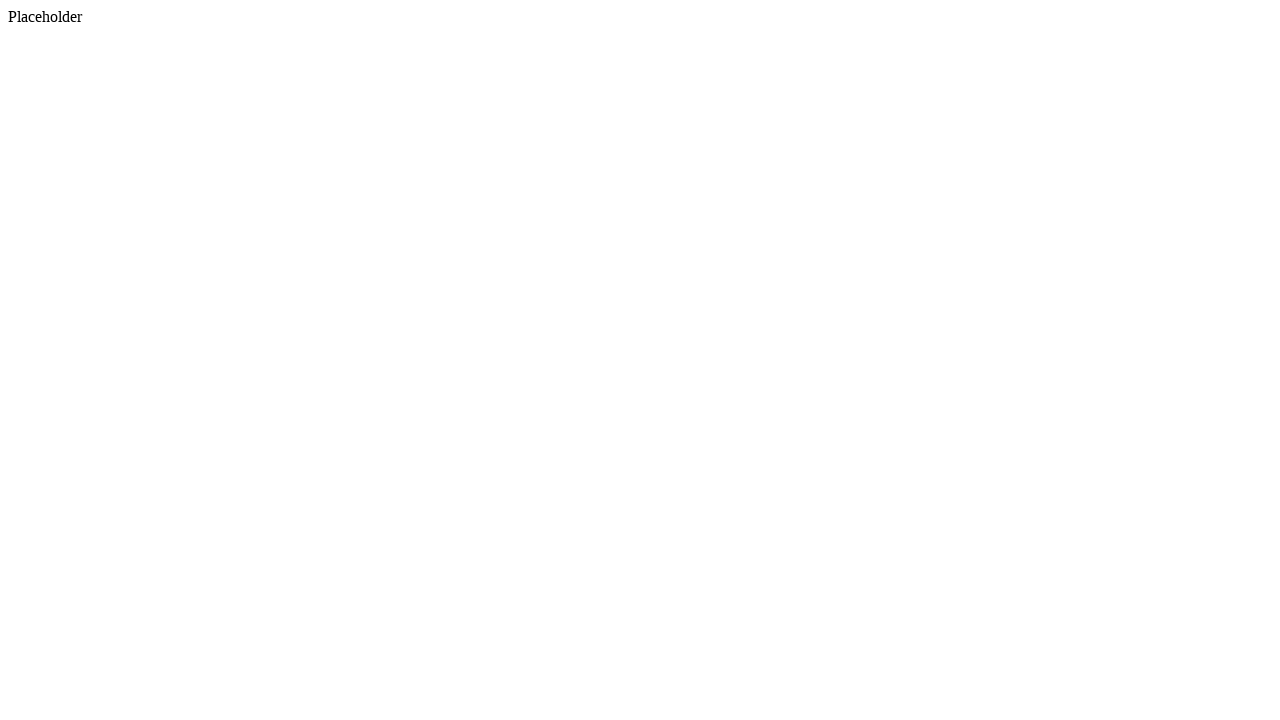

Located footer element
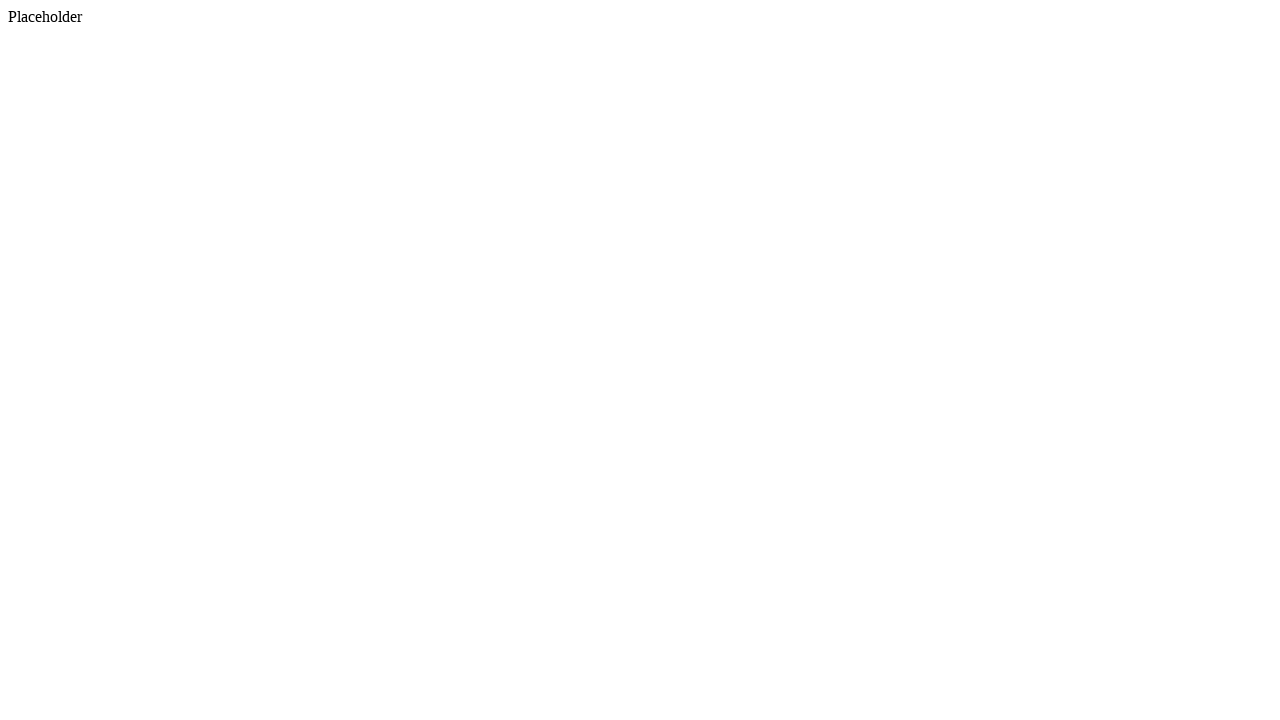

Retrieved footer bounding box coordinates
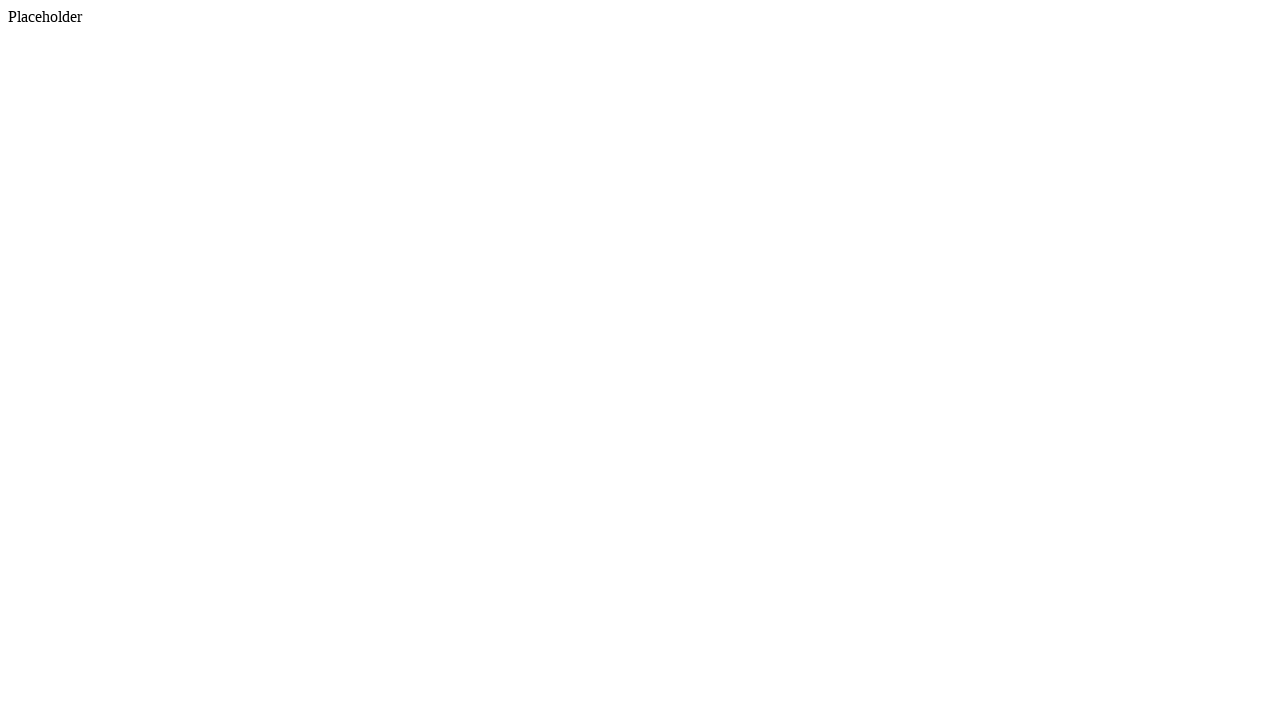

Moved mouse to footer position with -50 vertical offset at (640, 5175)
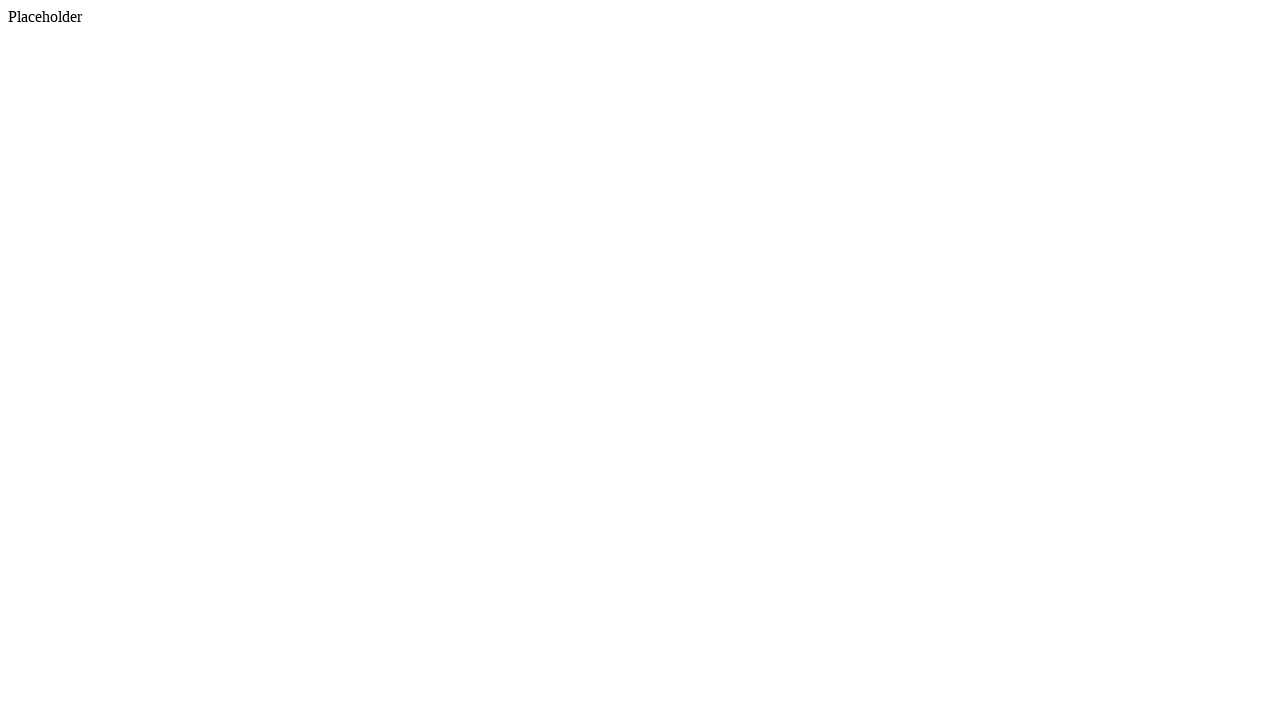

Scrolled down 200 pixels from footer position
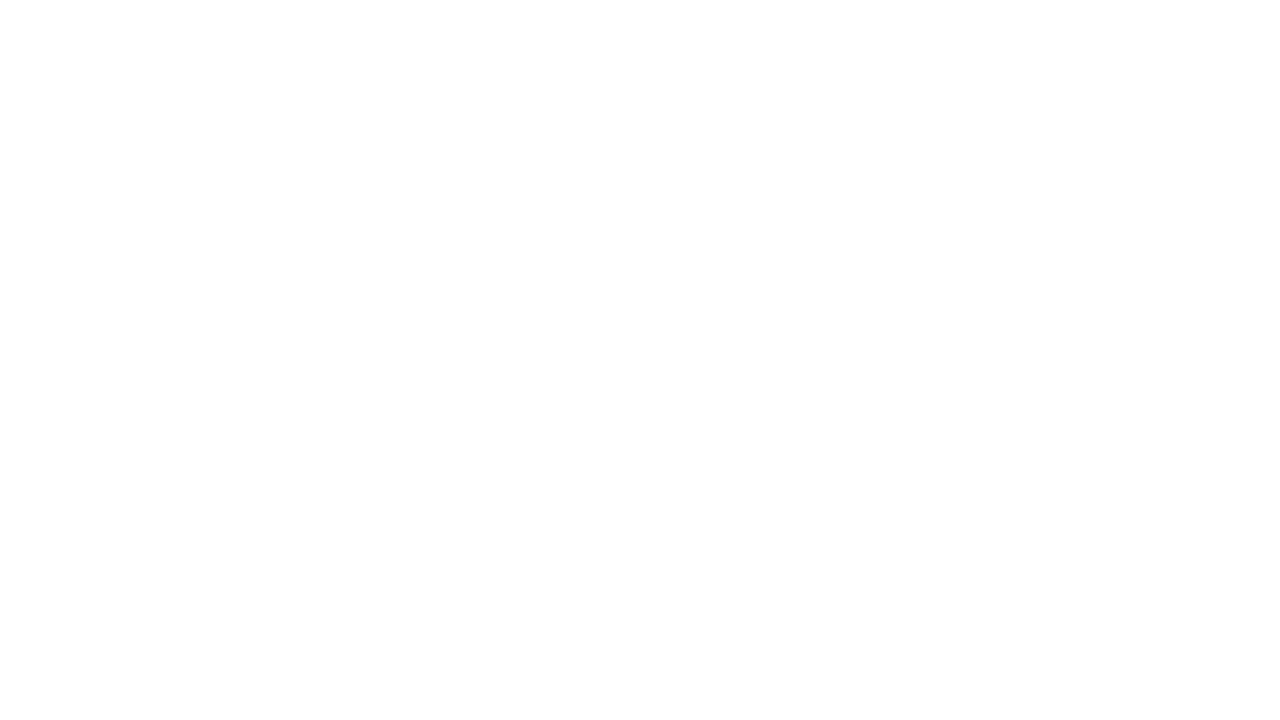

Located iframe element
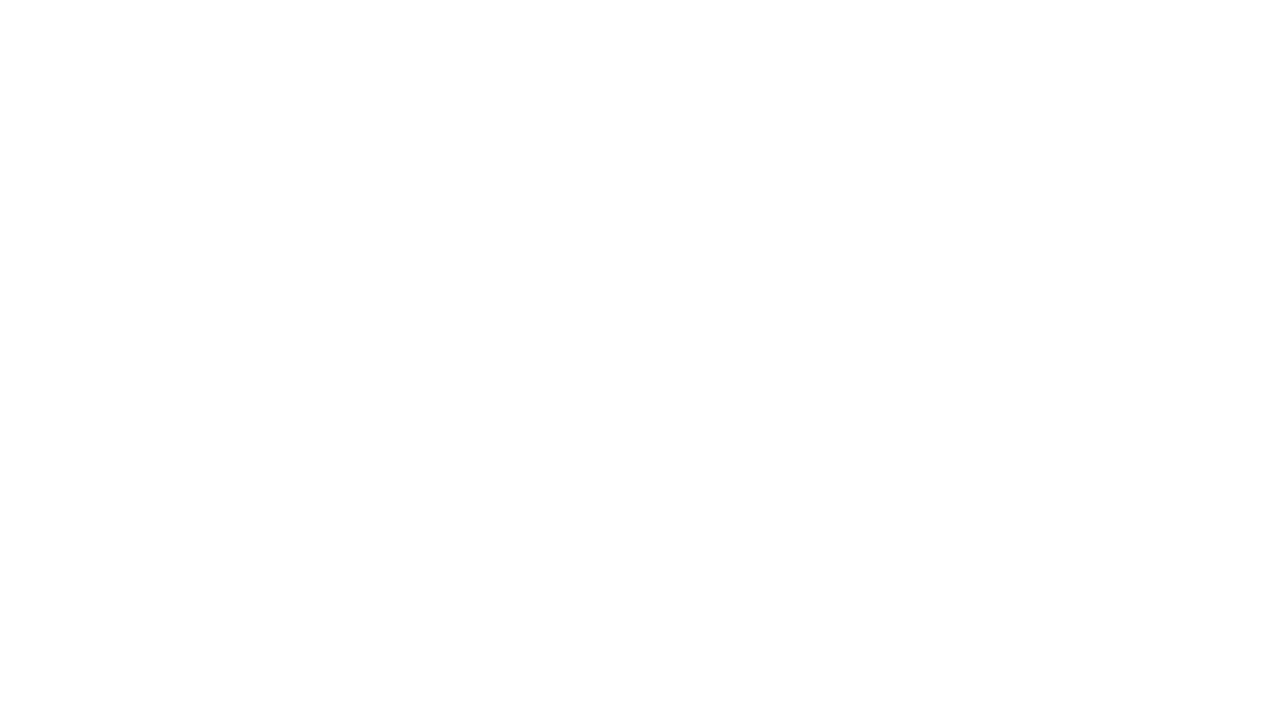

Located checkbox input within iframe
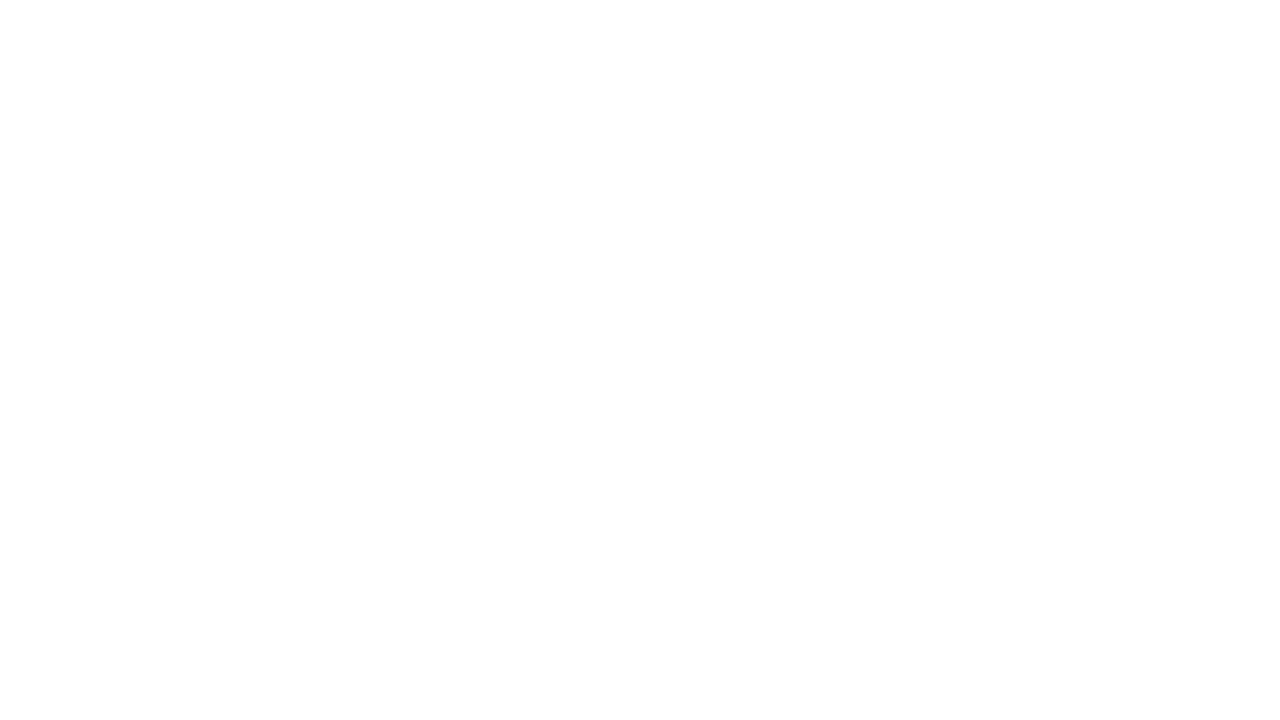

Checkbox is now visible after scrolling from footer with offset
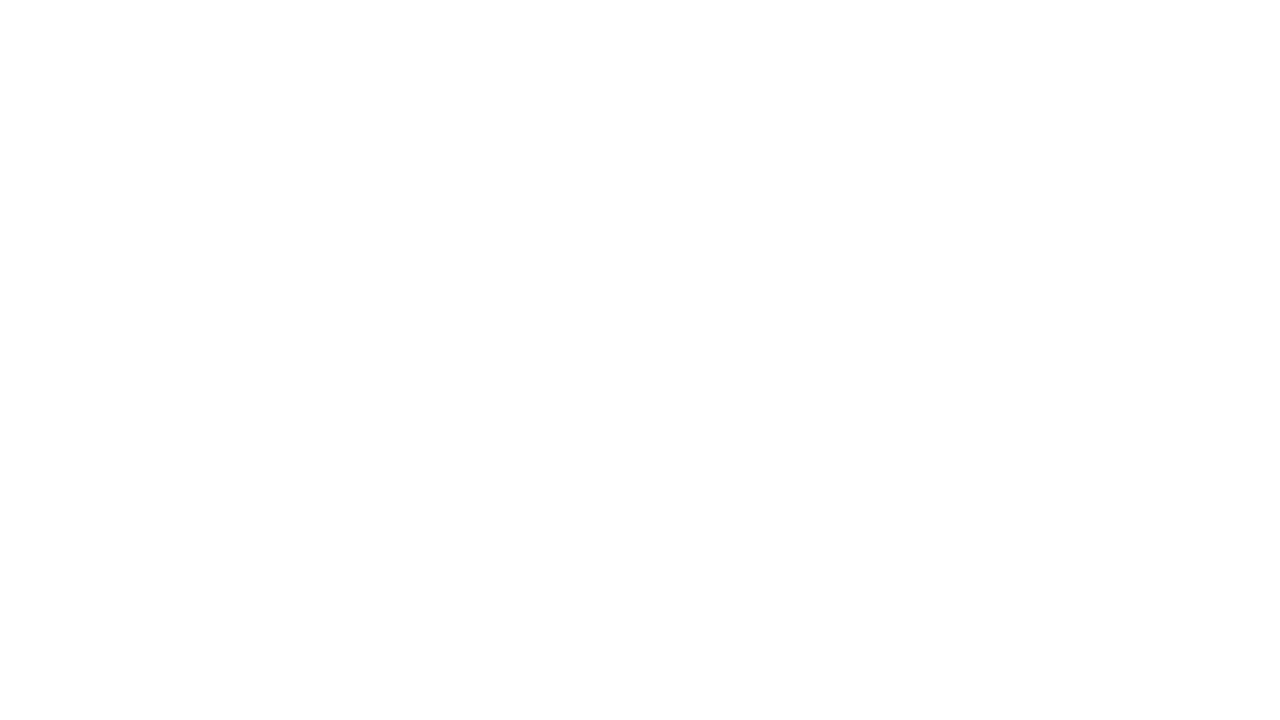

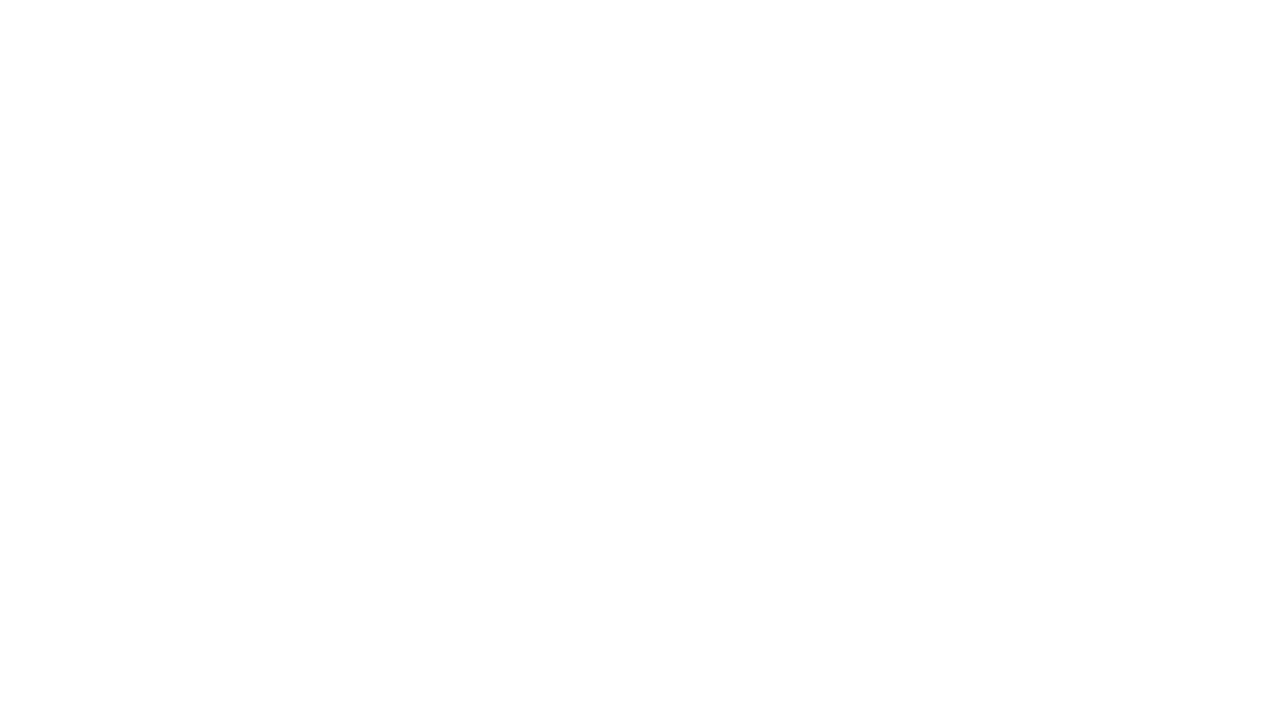